Tests dynamic loading functionality by clicking a button, waiting for a loading indicator to appear, and then waiting for it to disappear, verifying the page handles async content loading correctly.

Starting URL: https://the-internet.herokuapp.com/dynamic_loading/1

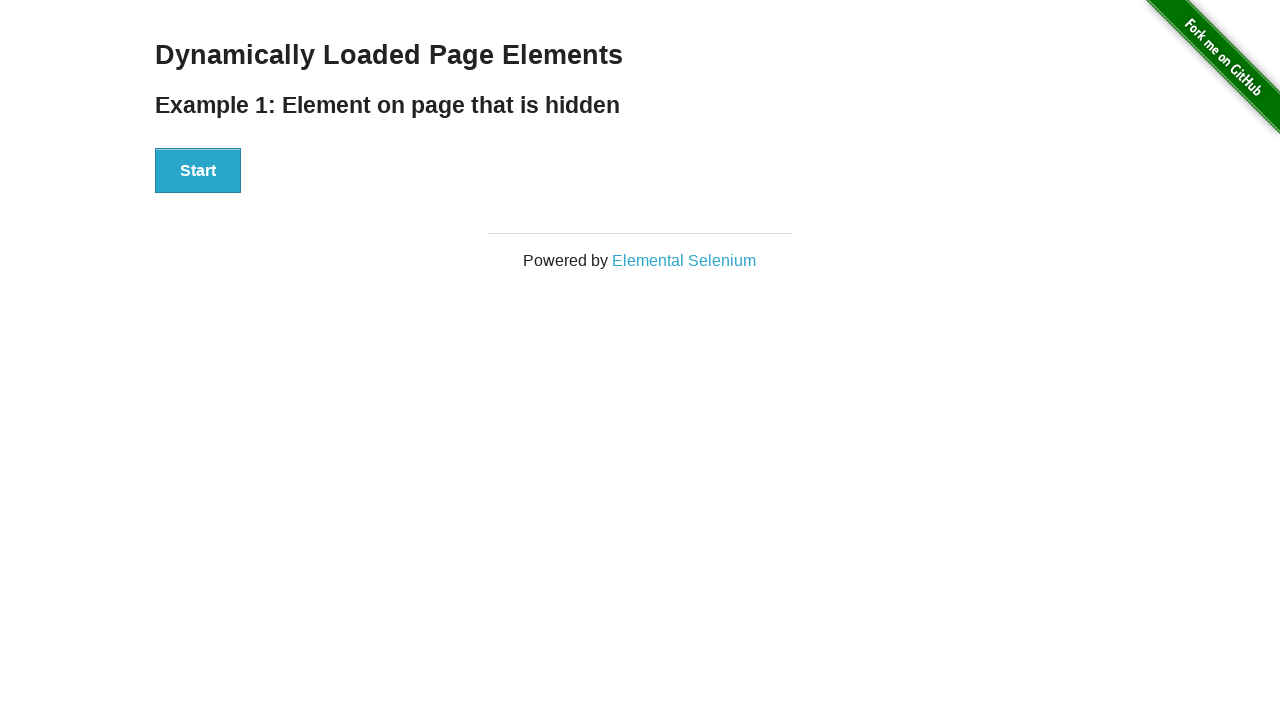

Clicked start button to trigger dynamic loading at (198, 171) on button
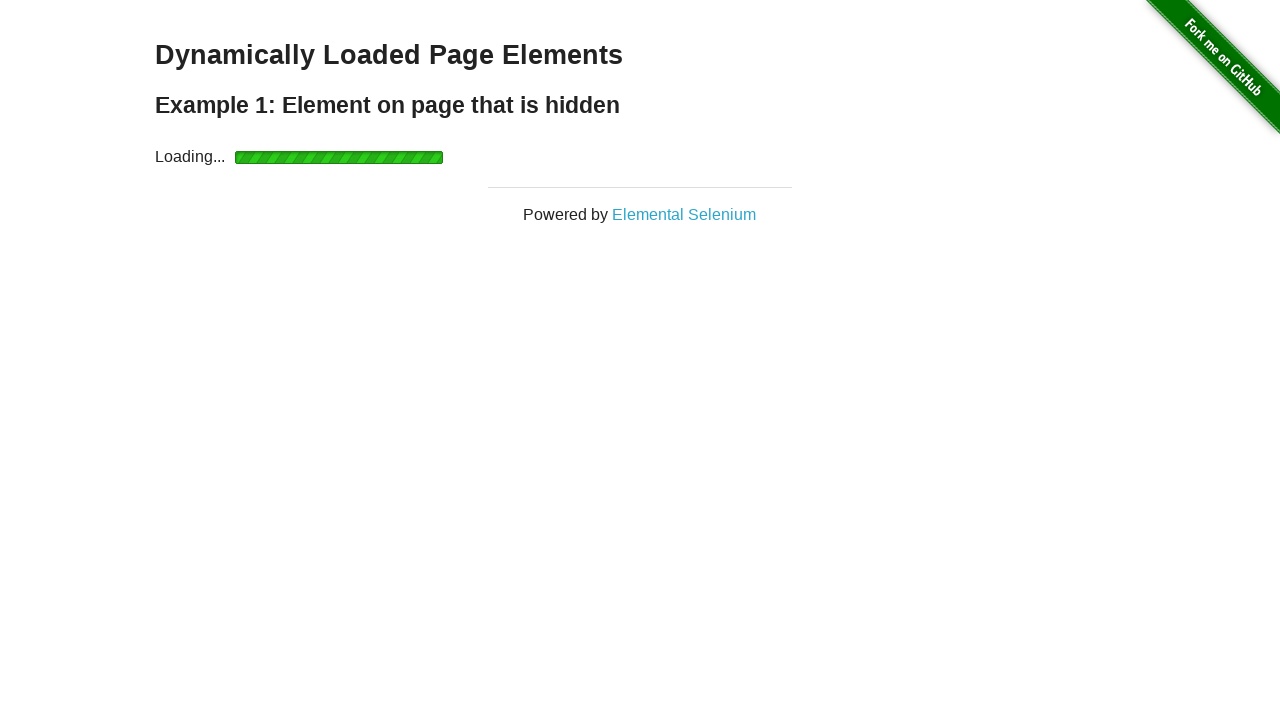

Loading indicator appeared
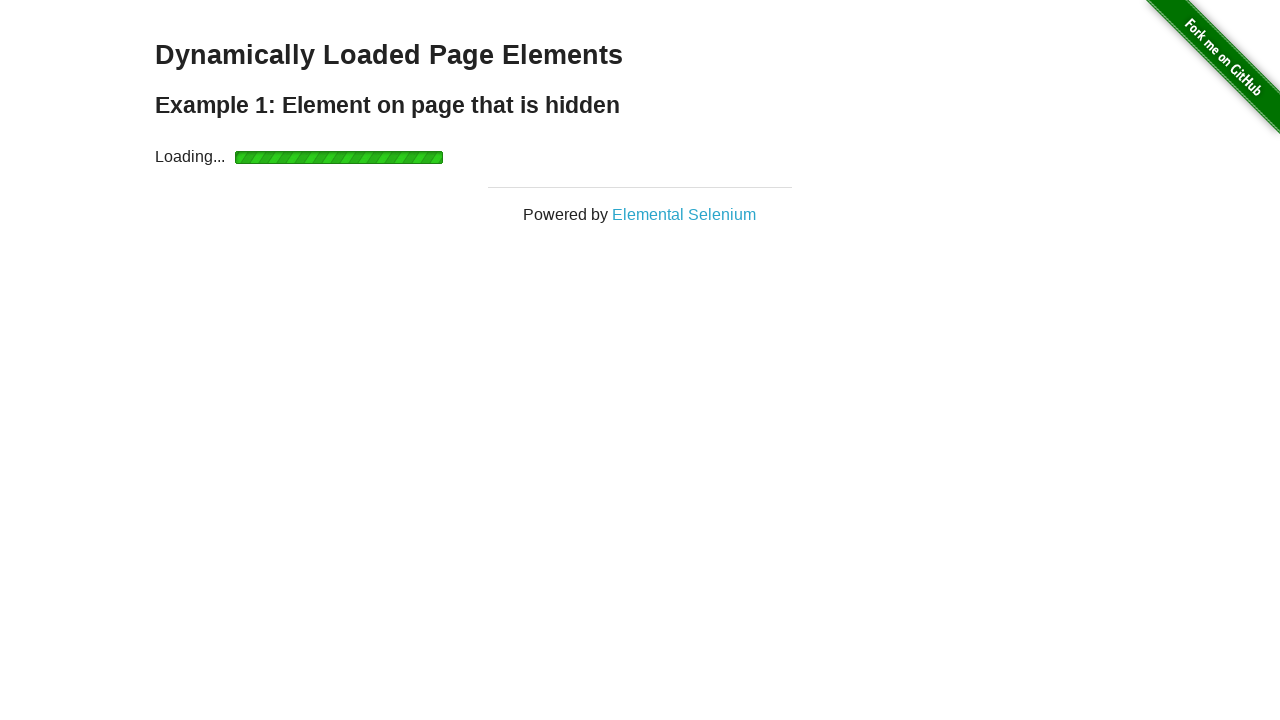

Loading indicator disappeared and async content loaded
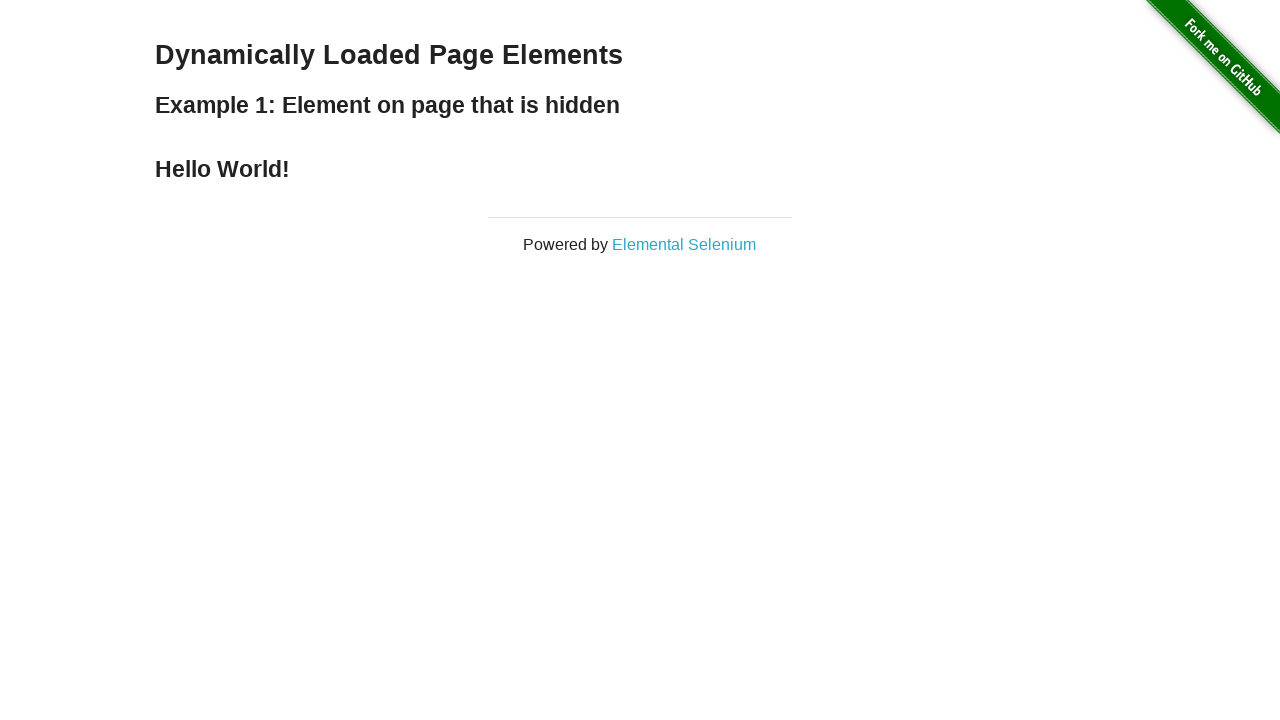

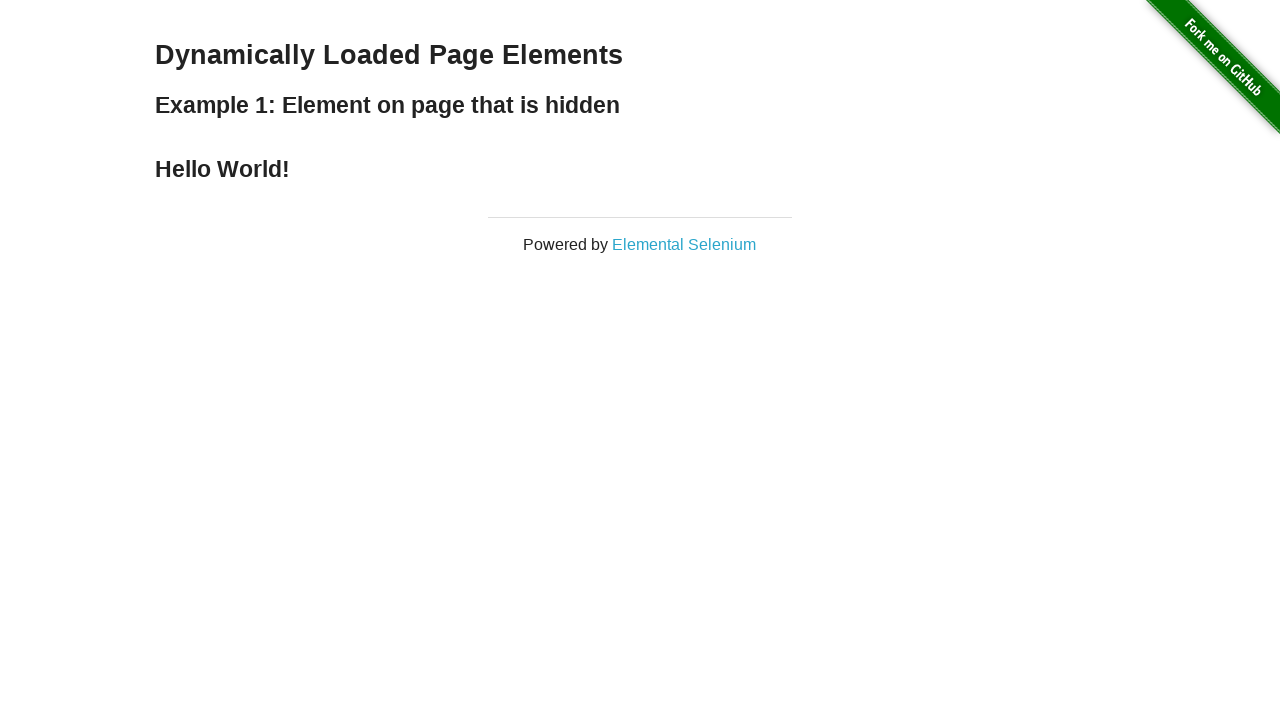